Tests drag and drop functionality by dragging rectangle A to rectangle B's position and verifying they swap places

Starting URL: https://the-internet.herokuapp.com/drag_and_drop

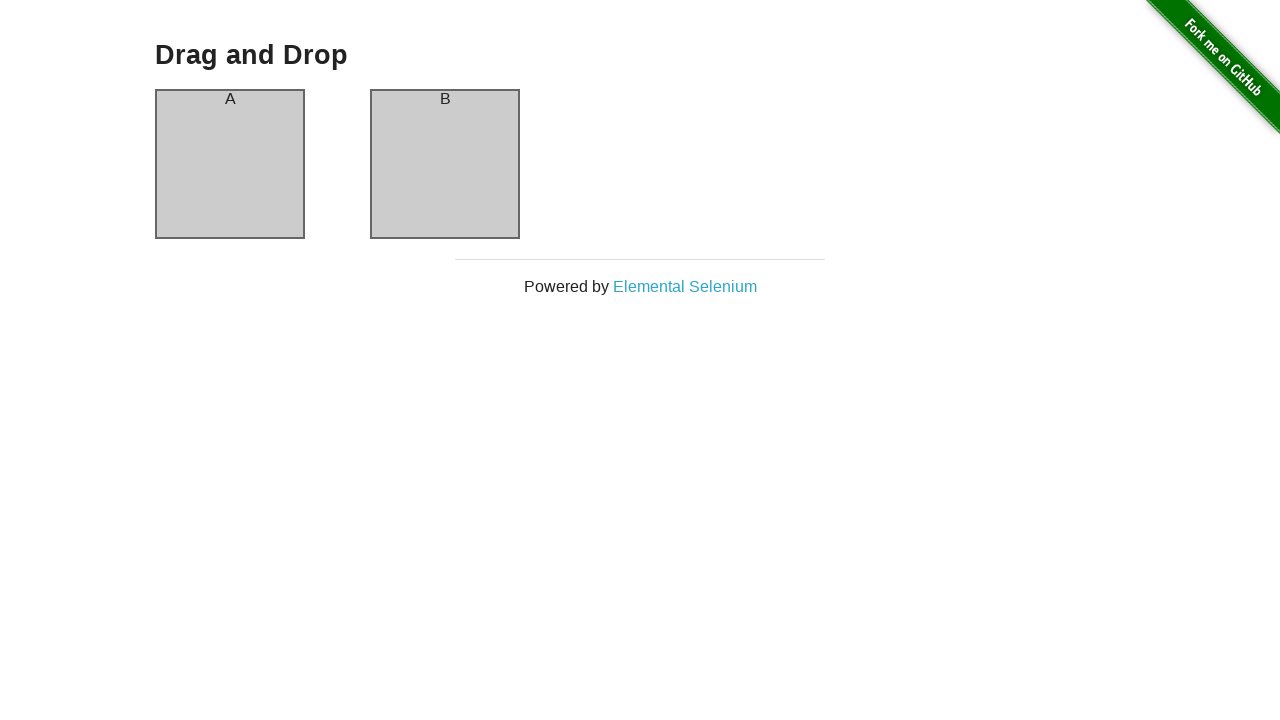

Dragged rectangle A to rectangle B's position at (445, 164)
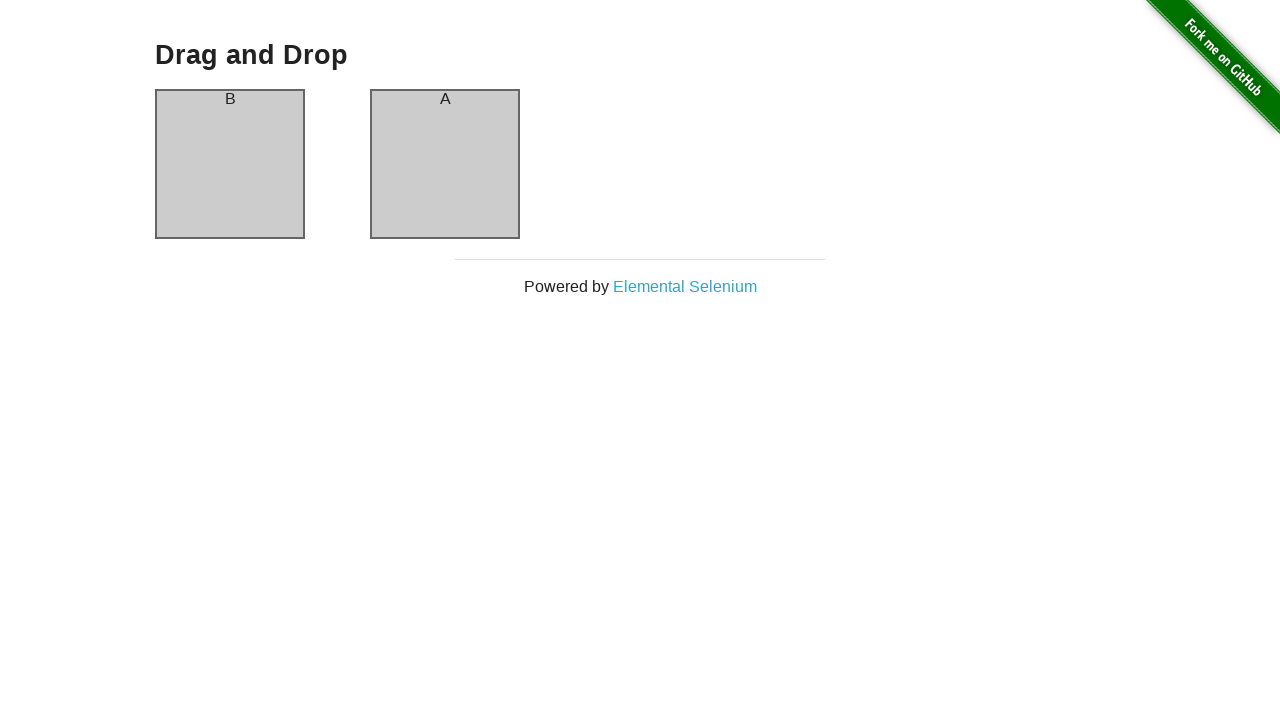

Waited for column A header to be available
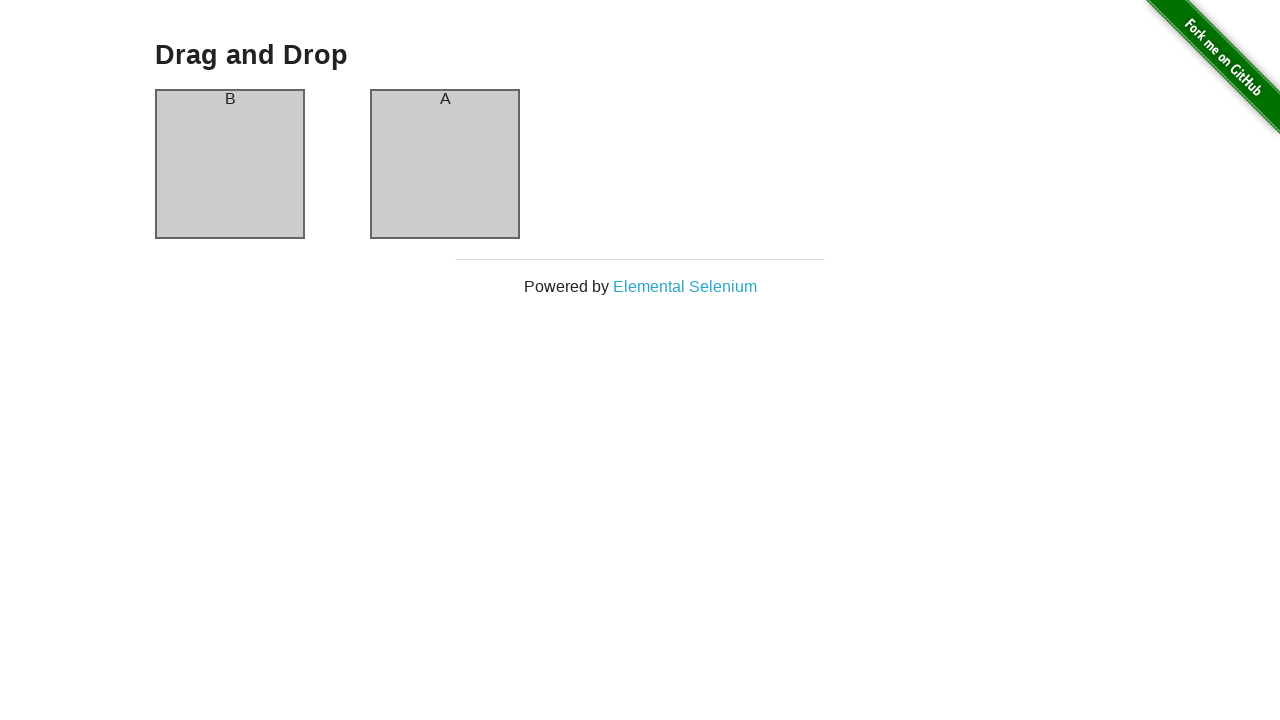

Verified that column A now contains 'B' header after swap
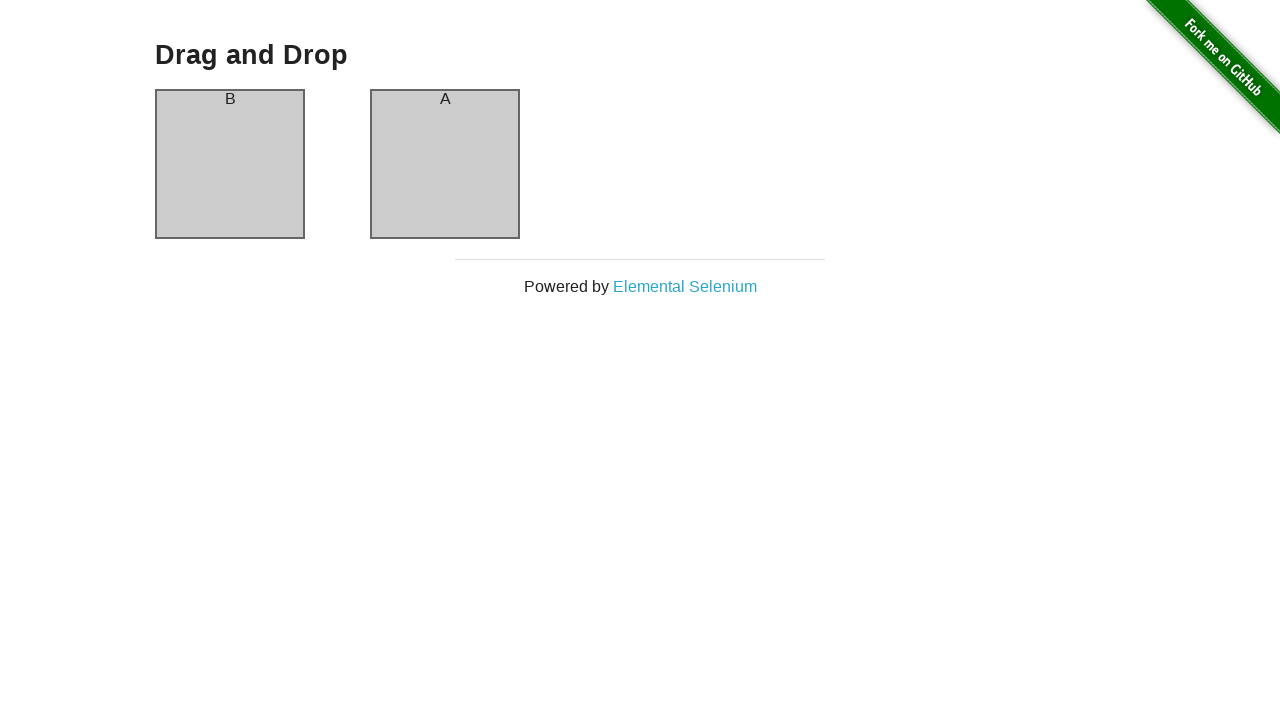

Verified that column B now contains 'A' header after swap
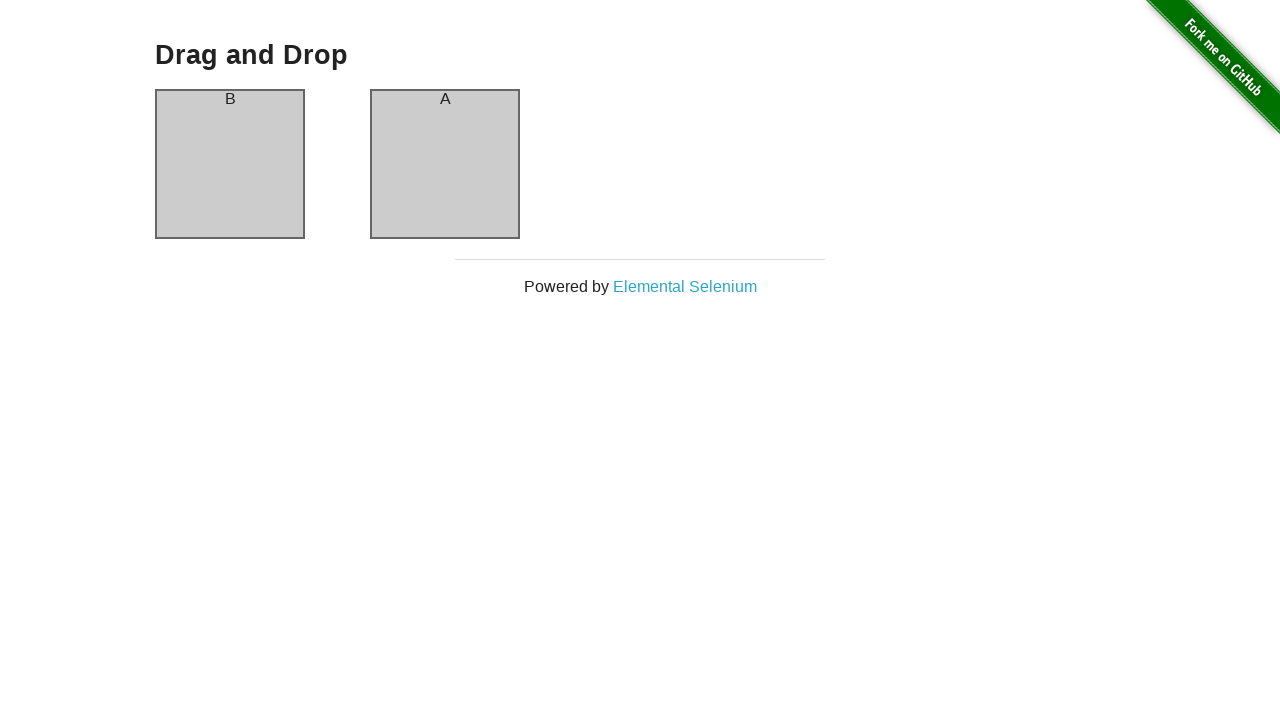

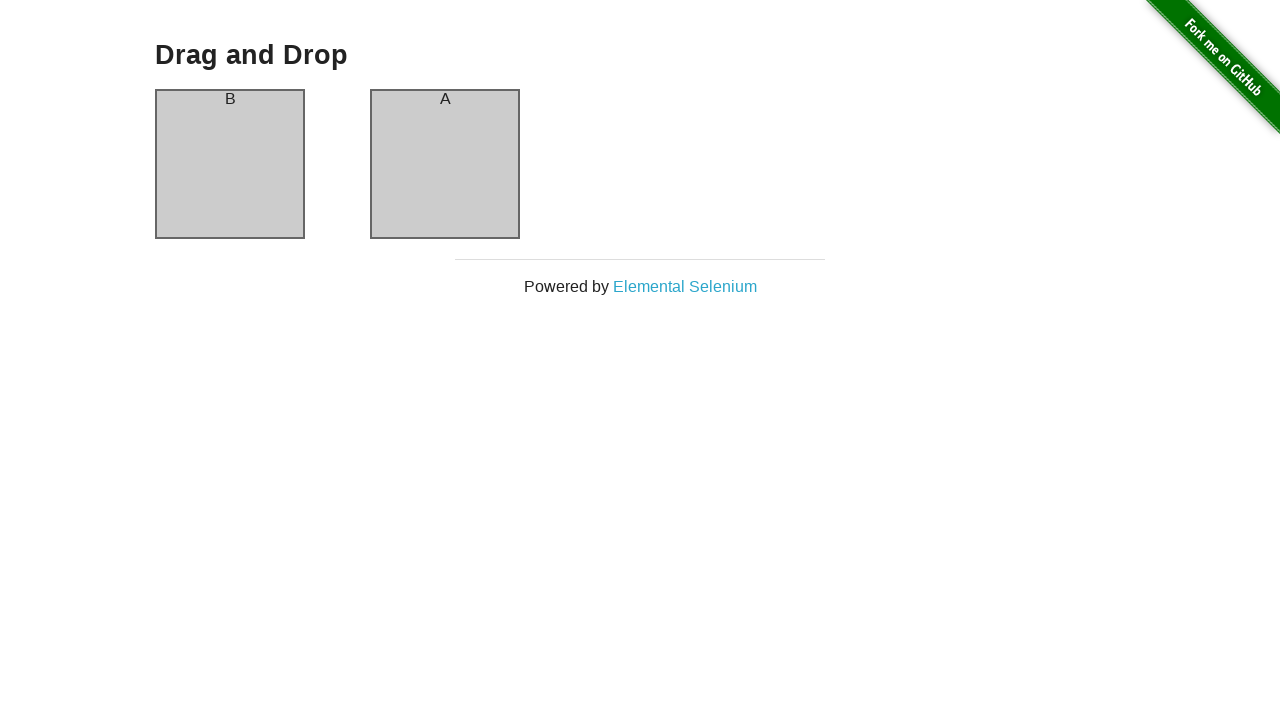